Tests A/B test opt-out functionality by first visiting the homepage, adding an opt-out cookie, then navigating to the A/B test page and verifying the heading shows "No A/B Test".

Starting URL: http://the-internet.herokuapp.com

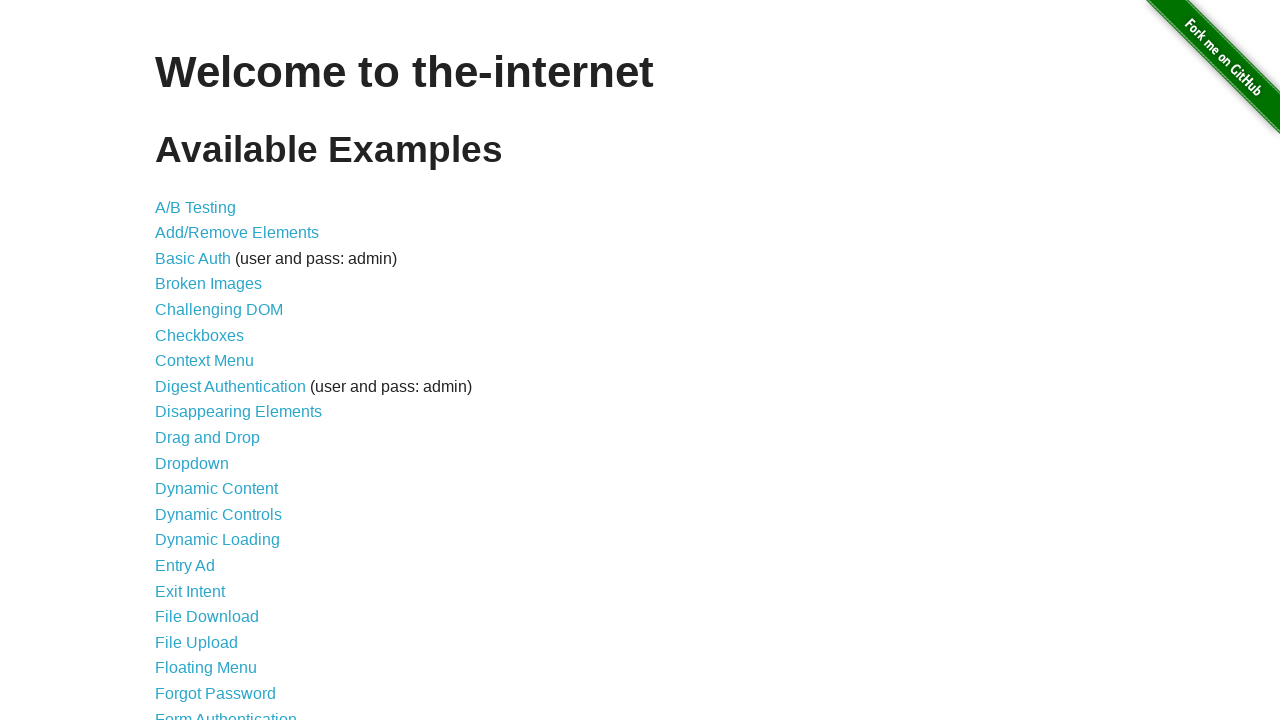

Added opt-out cookie 'optimizelyOptOut' to context
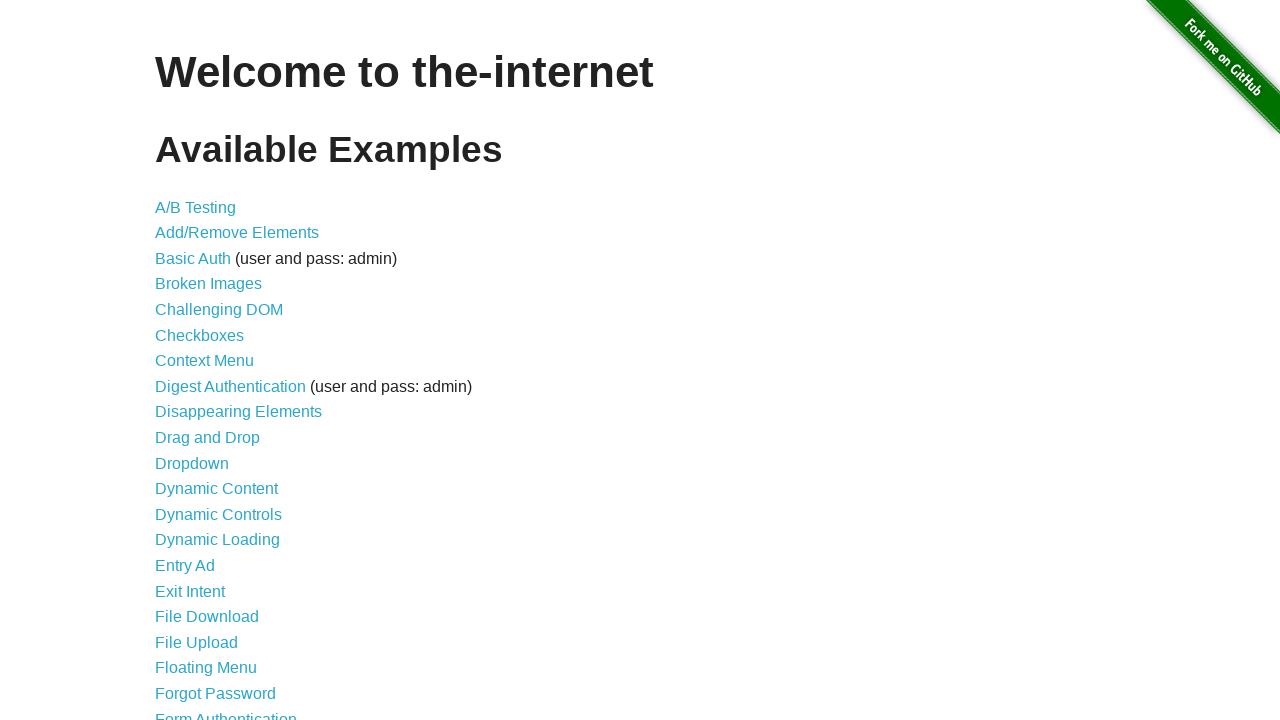

Navigated to A/B test page
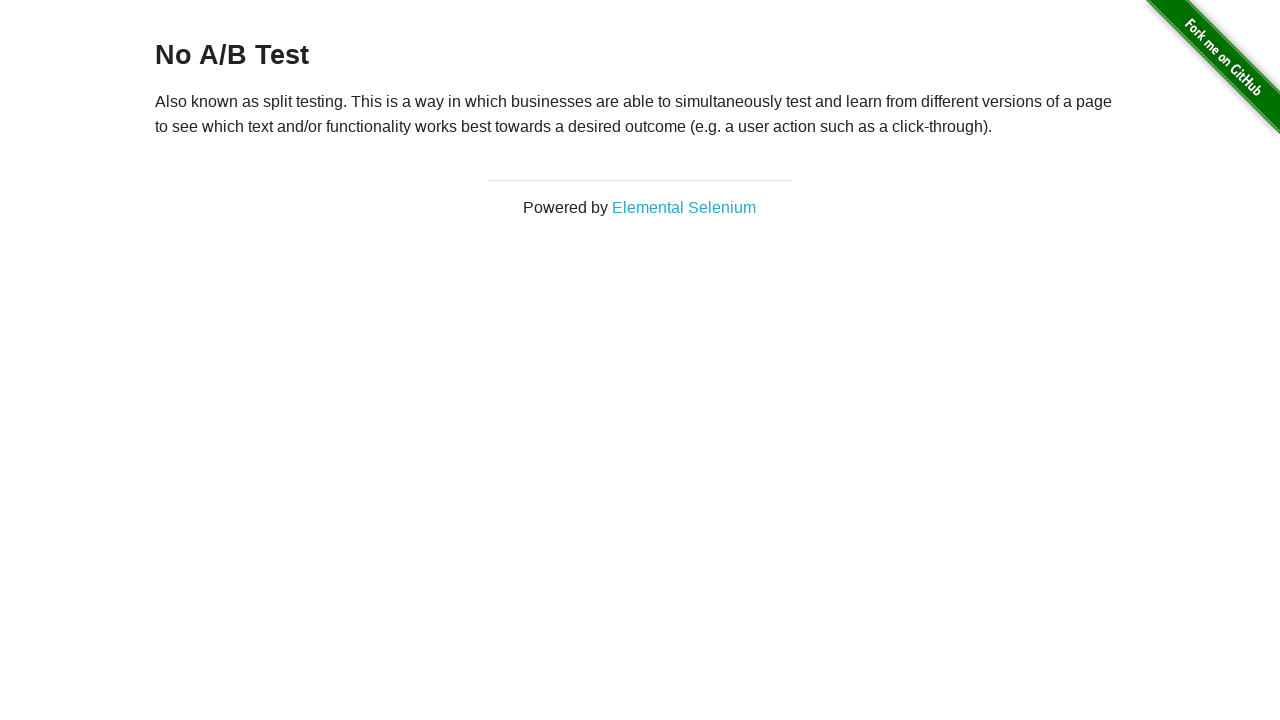

Retrieved heading text from h3 element
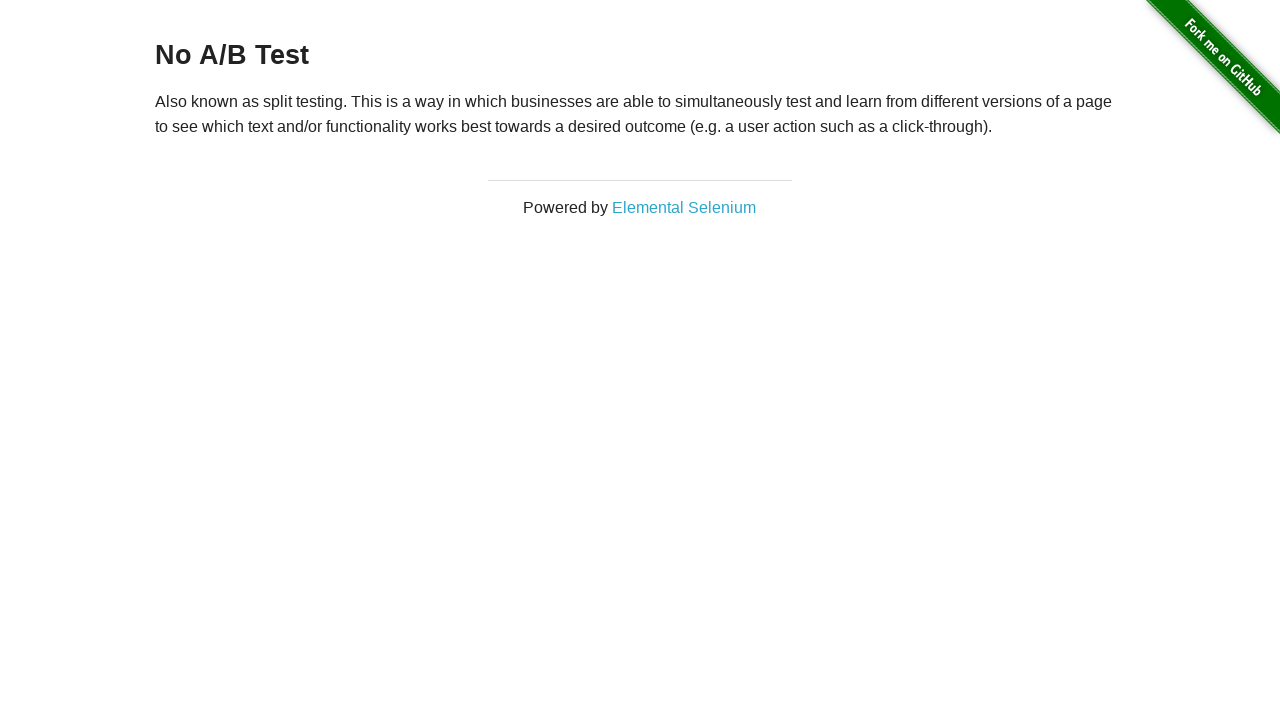

Verified heading starts with 'No A/B Test' - opt-out cookie successfully prevented A/B test assignment
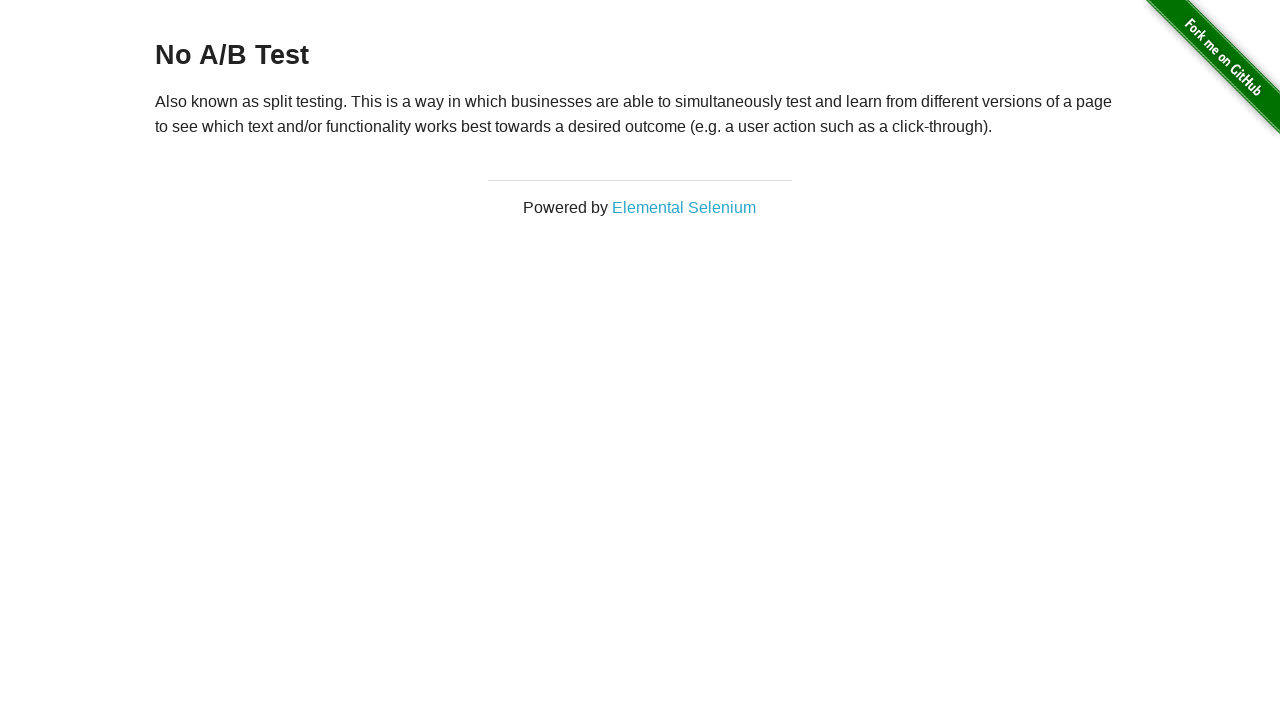

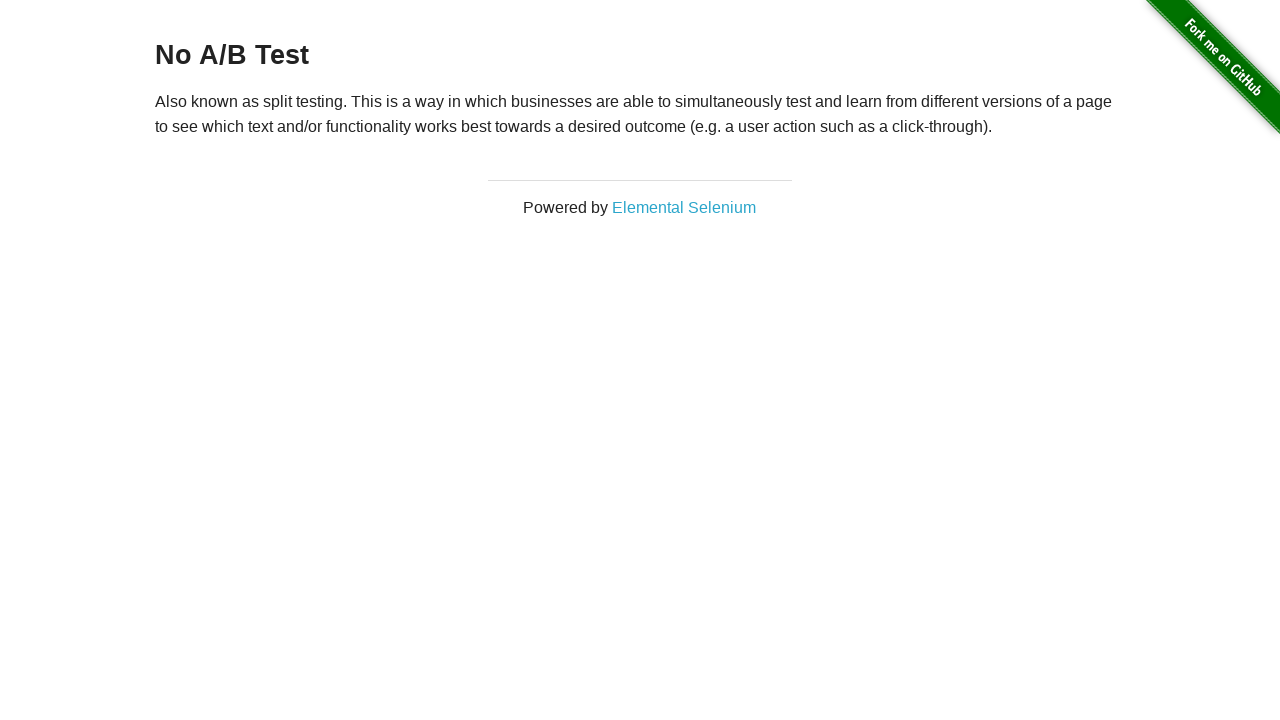